Tests a booking form by waiting for a specific price condition, then solving a math problem and submitting the answer

Starting URL: http://suninjuly.github.io/explicit_wait2.html

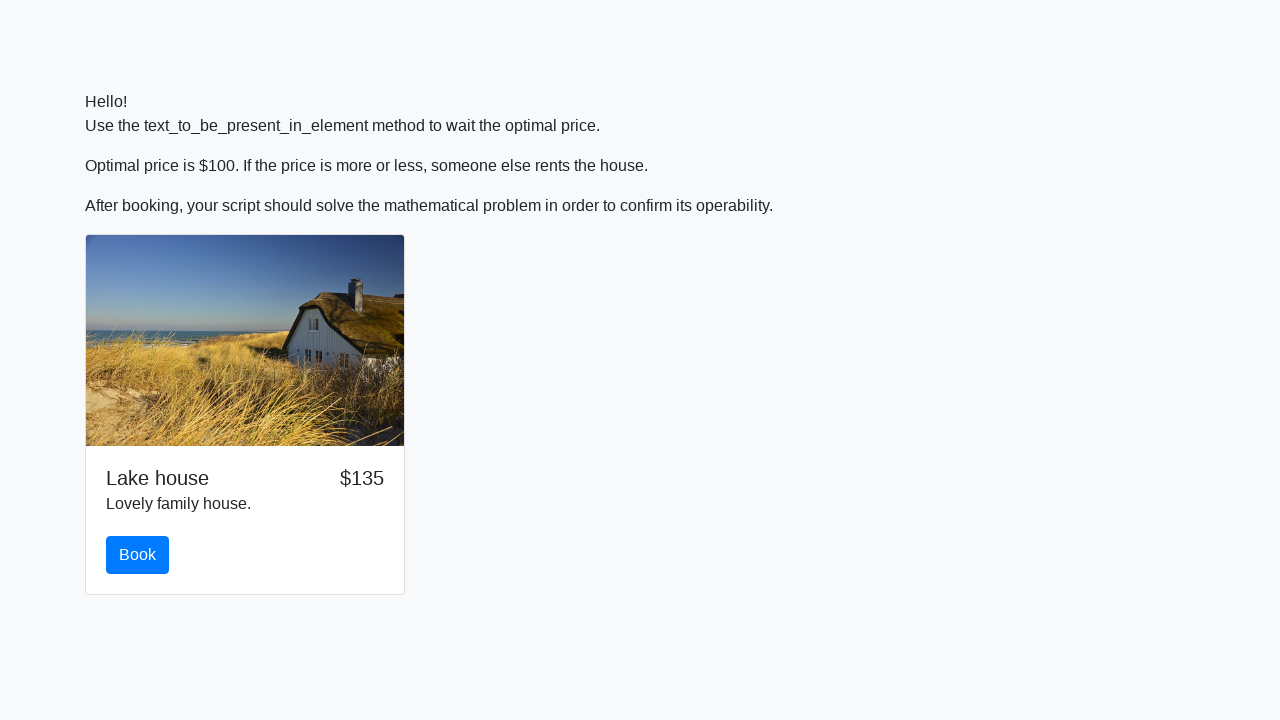

Waited for price to reach $100
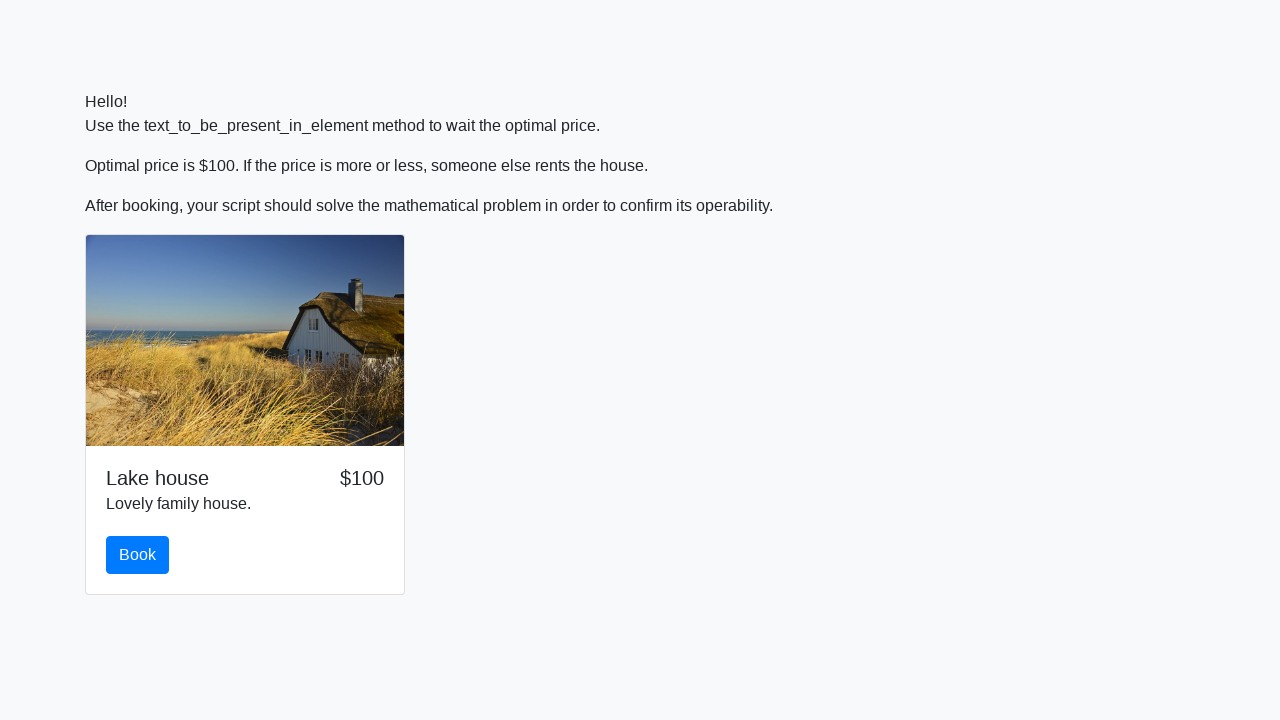

Clicked the book button at (138, 555) on #book
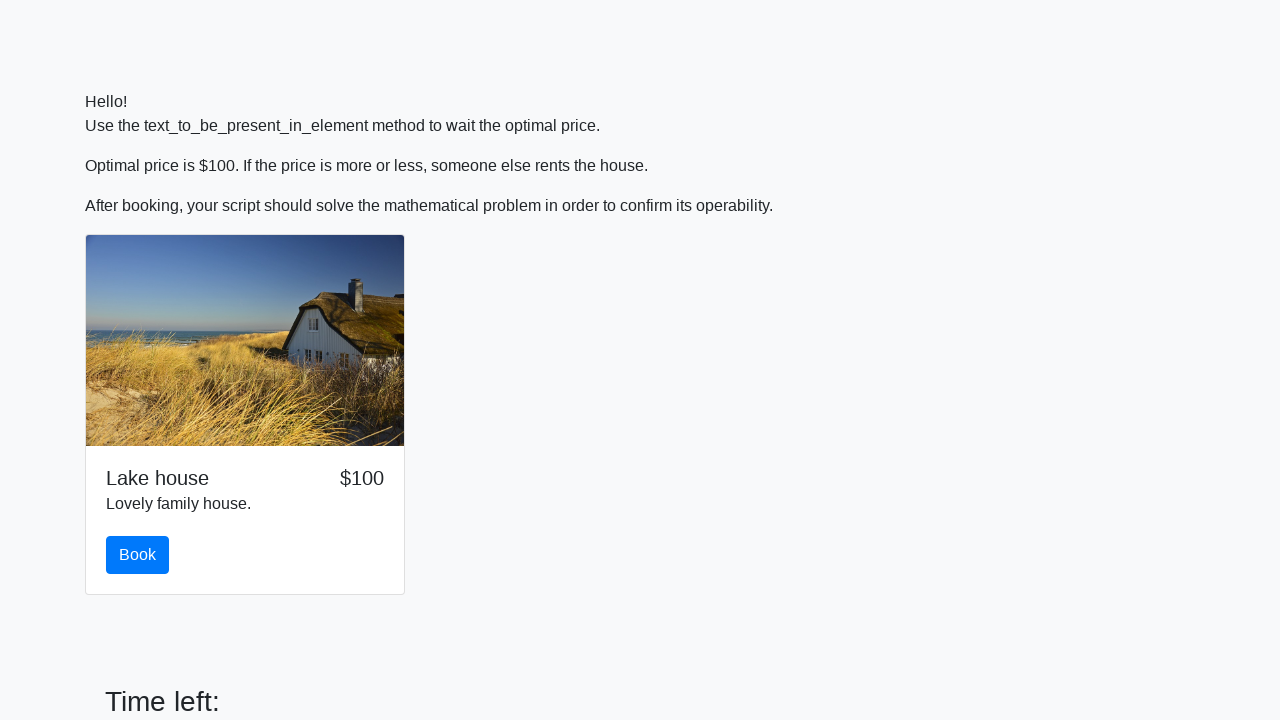

Retrieved x value from input_value element
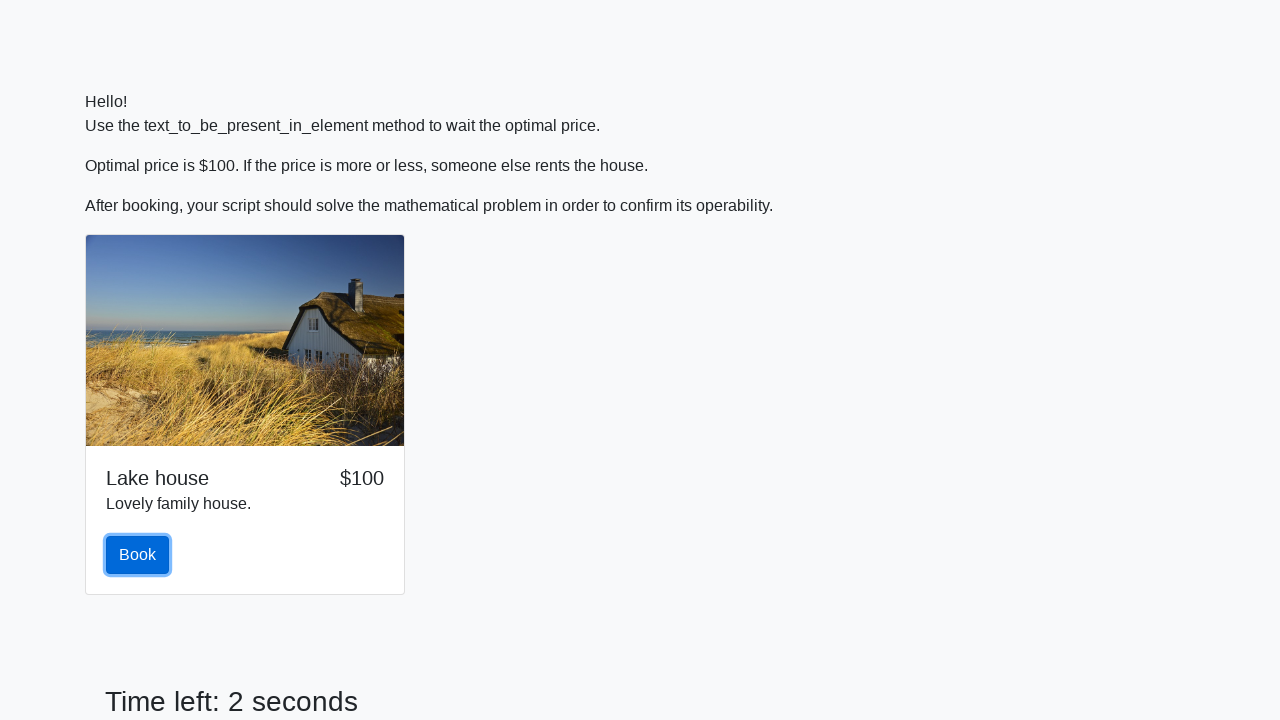

Calculated answer: 1.0436580073053303 from x value: 471
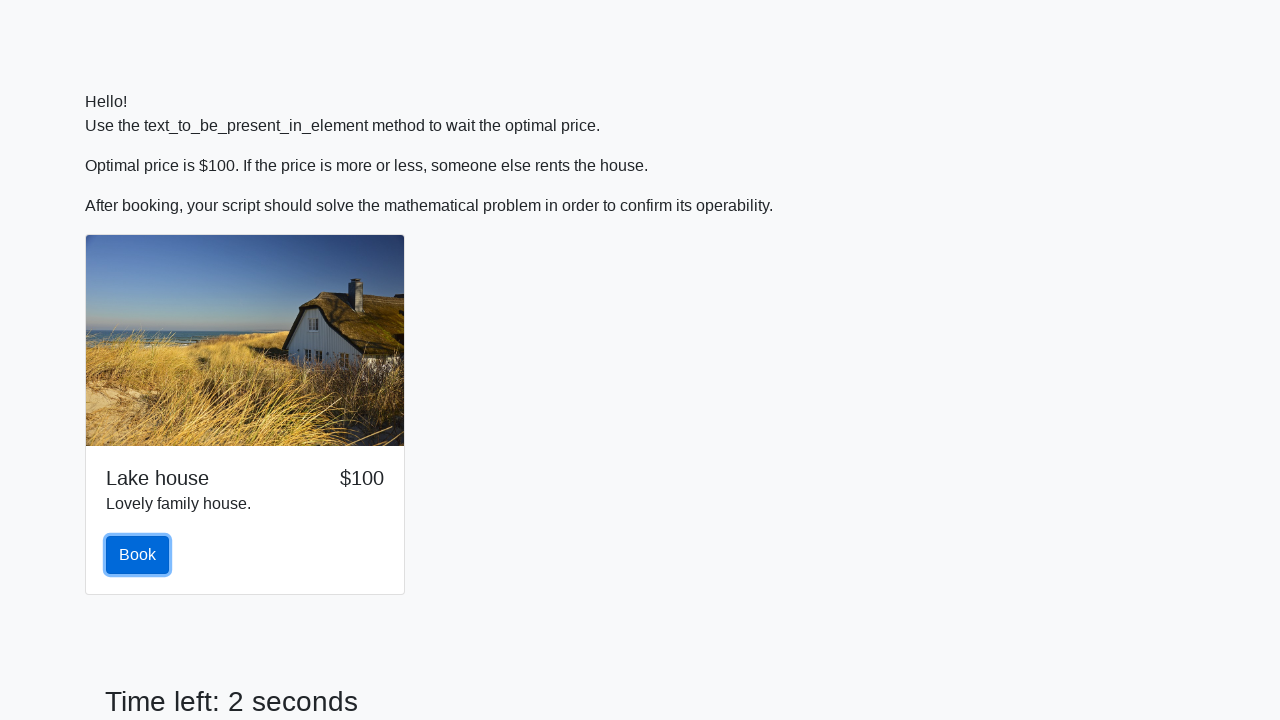

Filled answer field with calculated value: 1.0436580073053303 on #answer
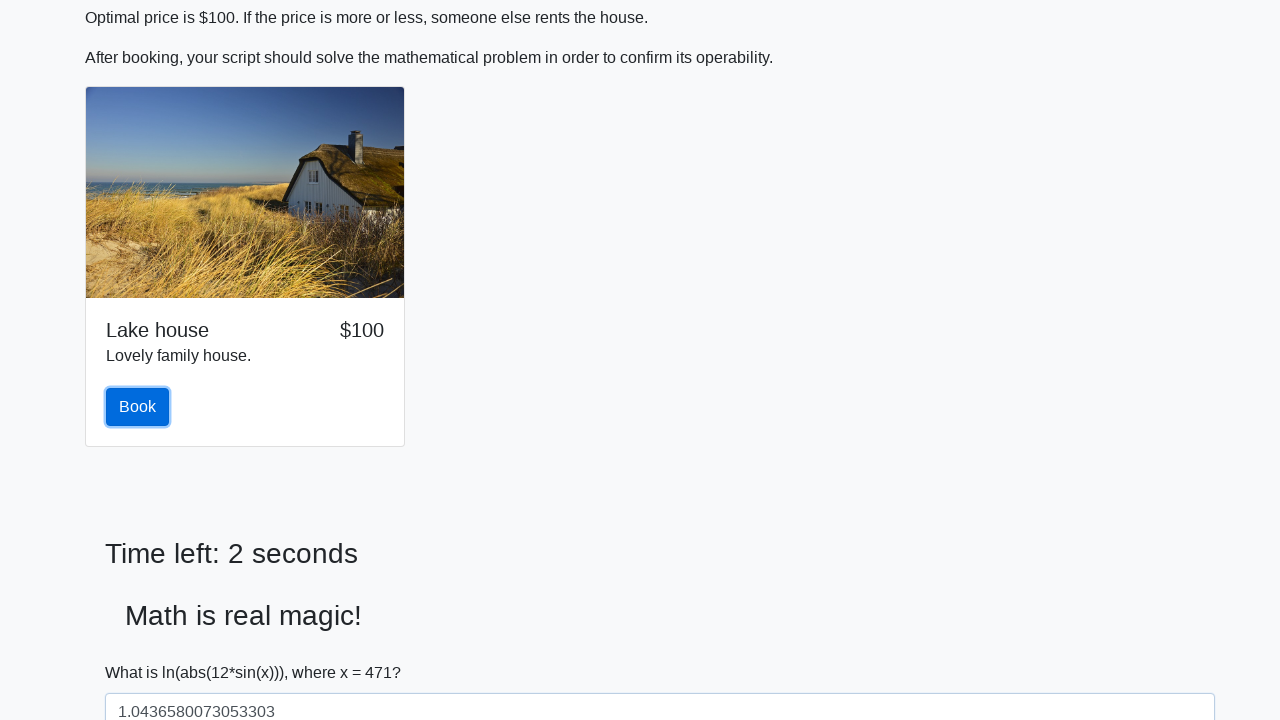

Clicked solve button to submit the answer at (143, 651) on #solve
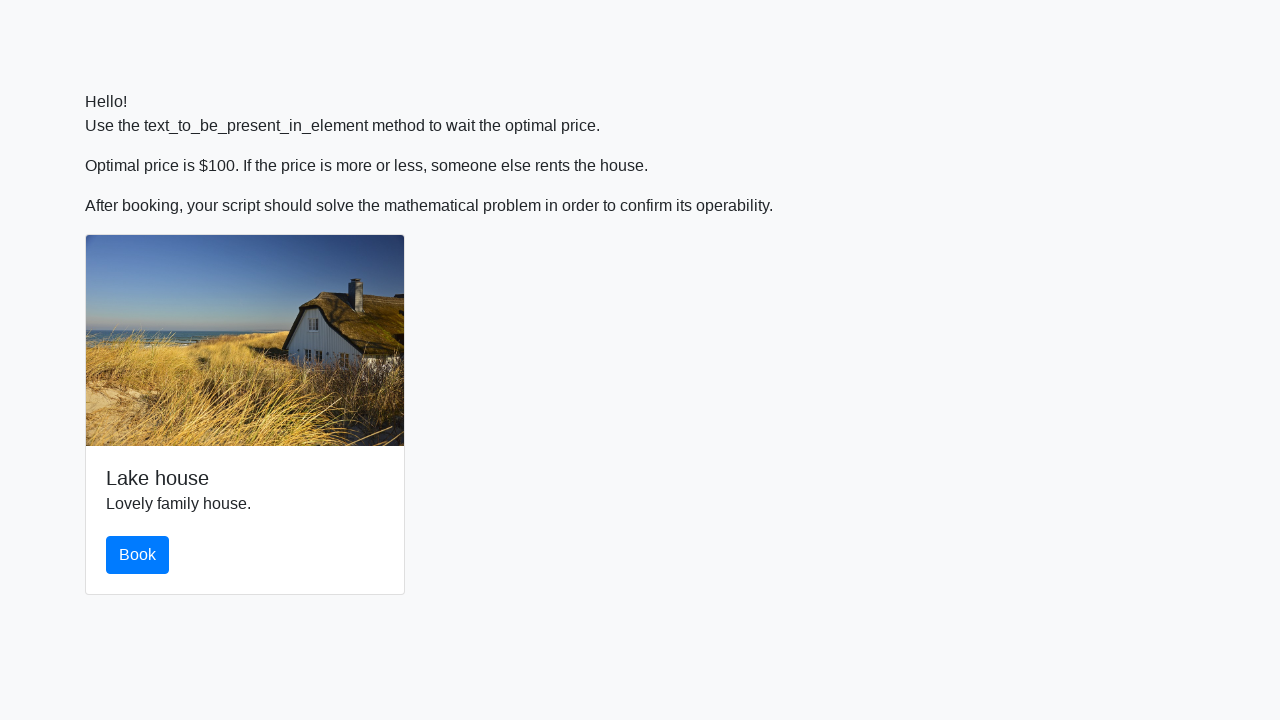

Waited 2 seconds to see the result
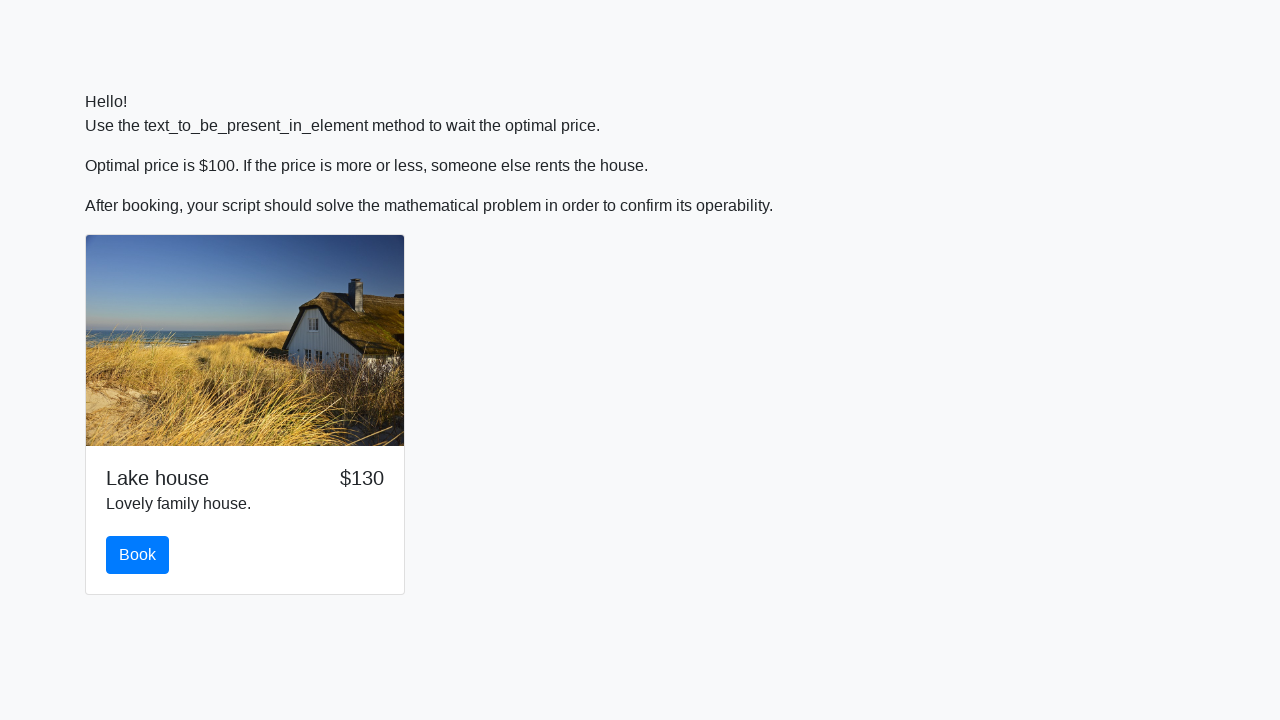

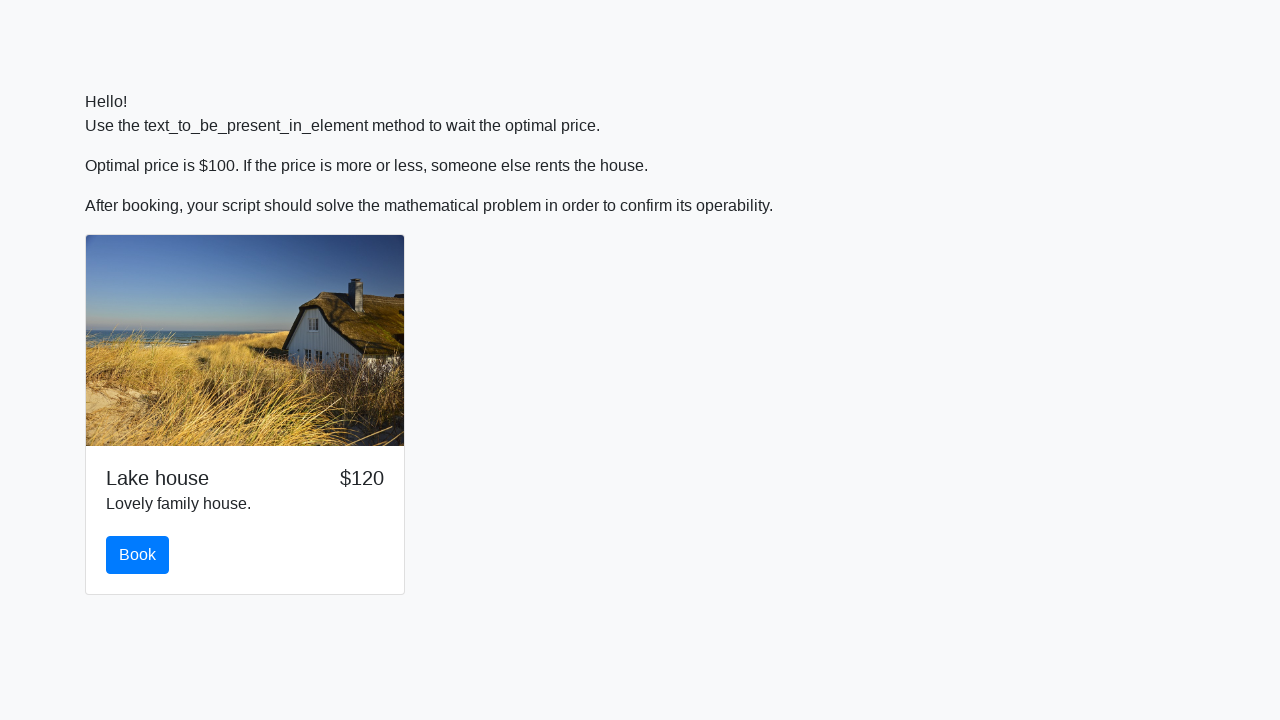